Tests selecting an option from a dropdown list using the built-in select helper, then verifying the selection

Starting URL: http://the-internet.herokuapp.com/dropdown

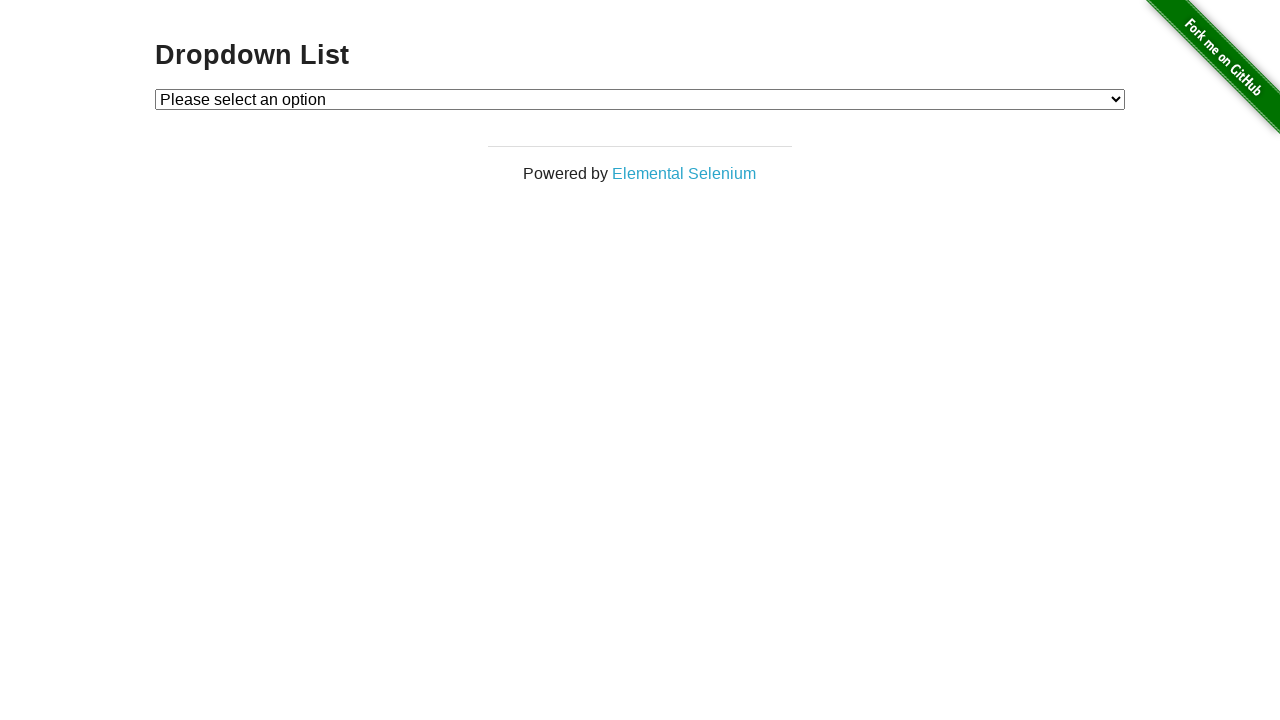

Navigated to dropdown test page
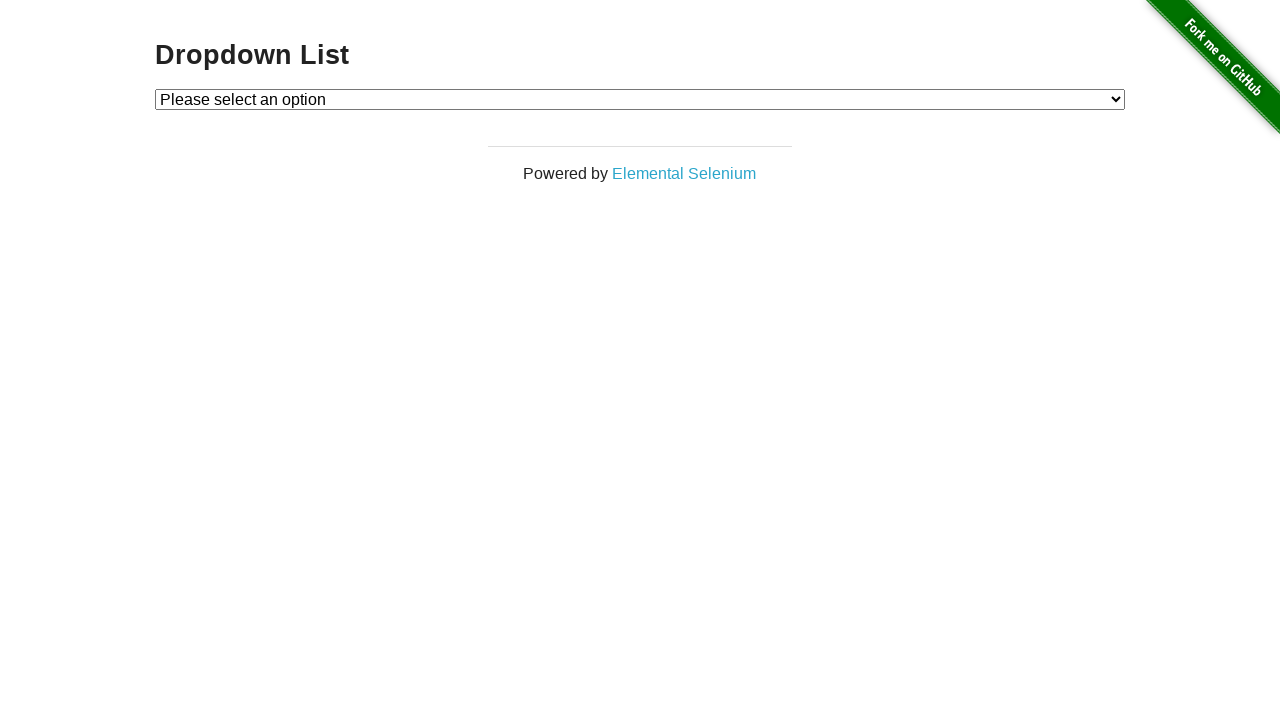

Selected 'Option 1' from dropdown using label on #dropdown
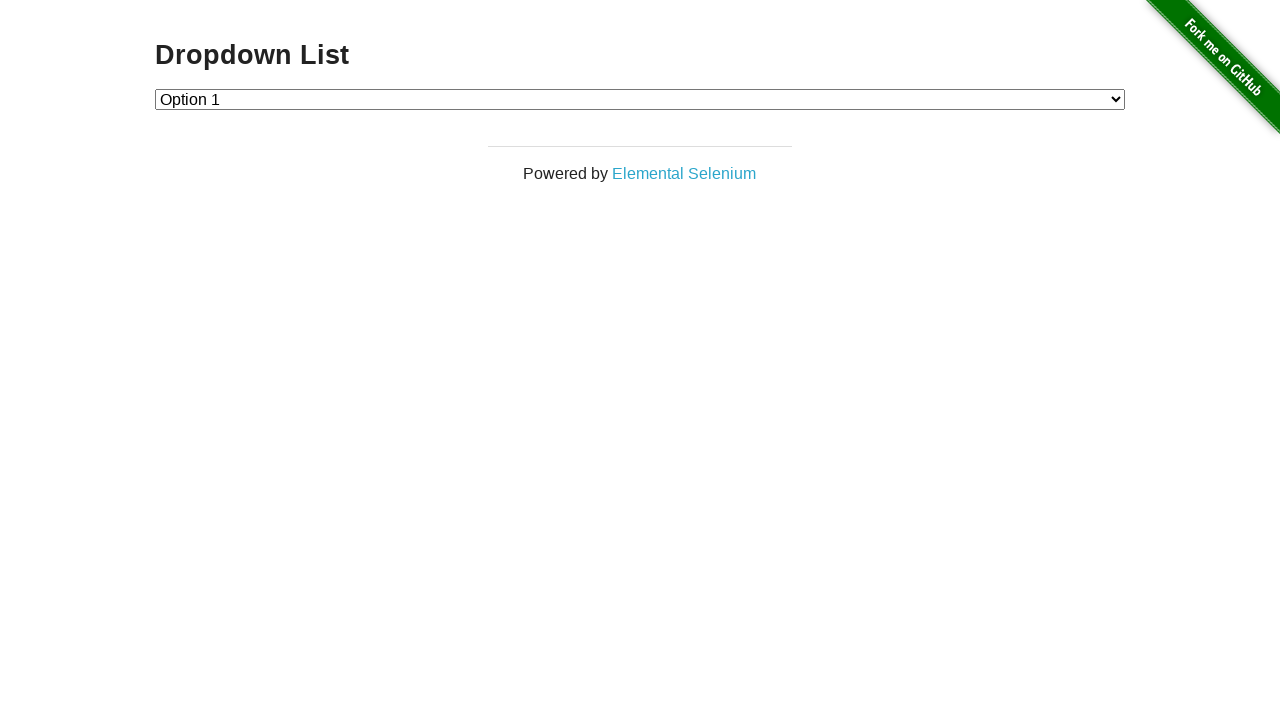

Retrieved selected dropdown value: '1'
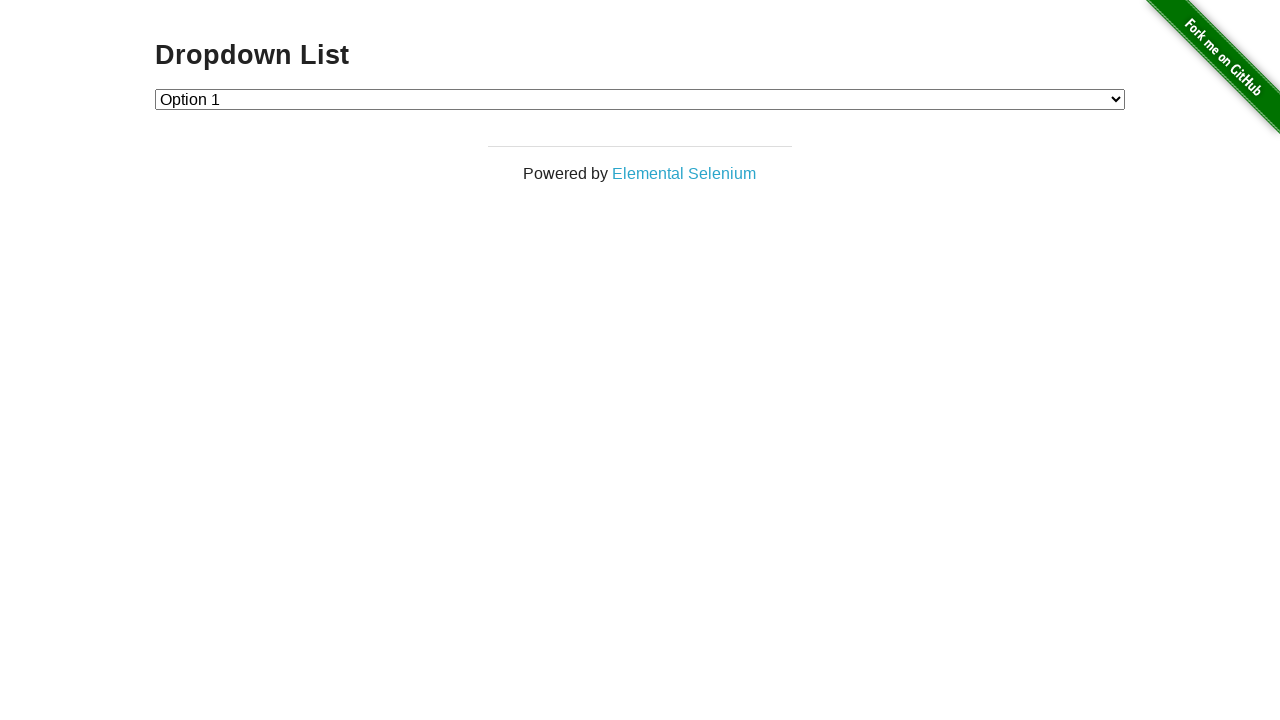

Verified that 'Option 1' is correctly selected (value='1')
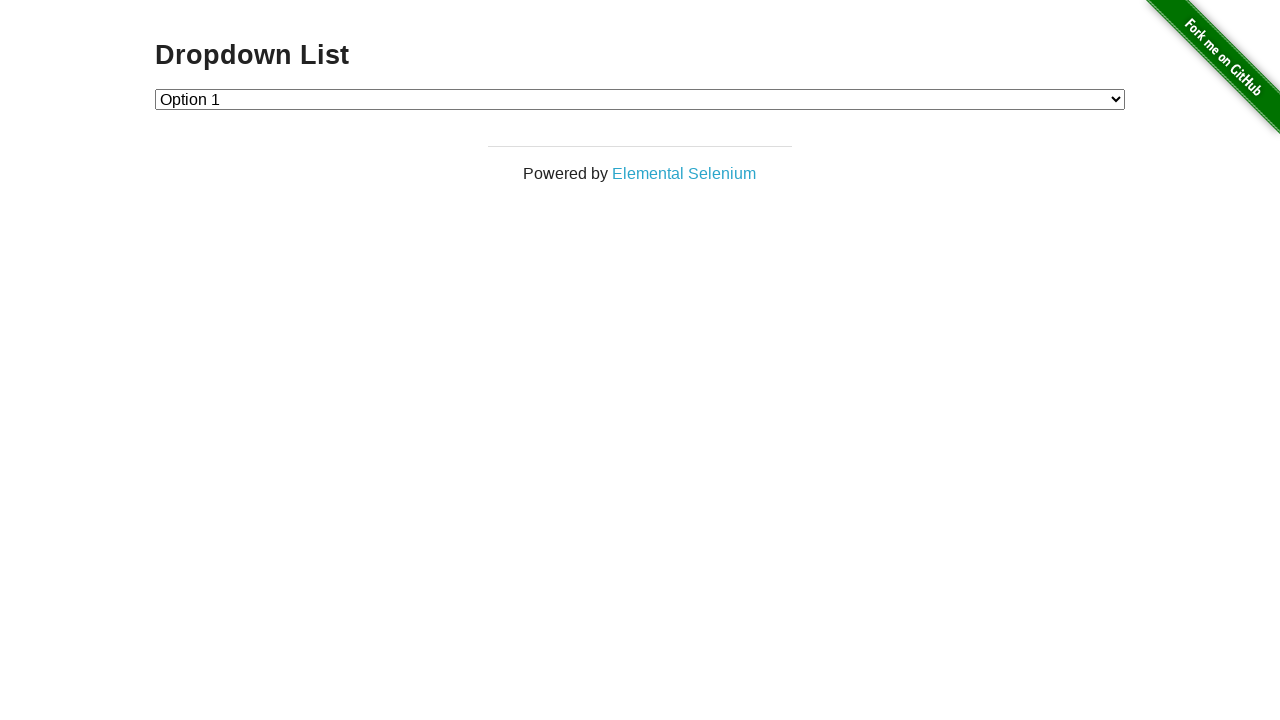

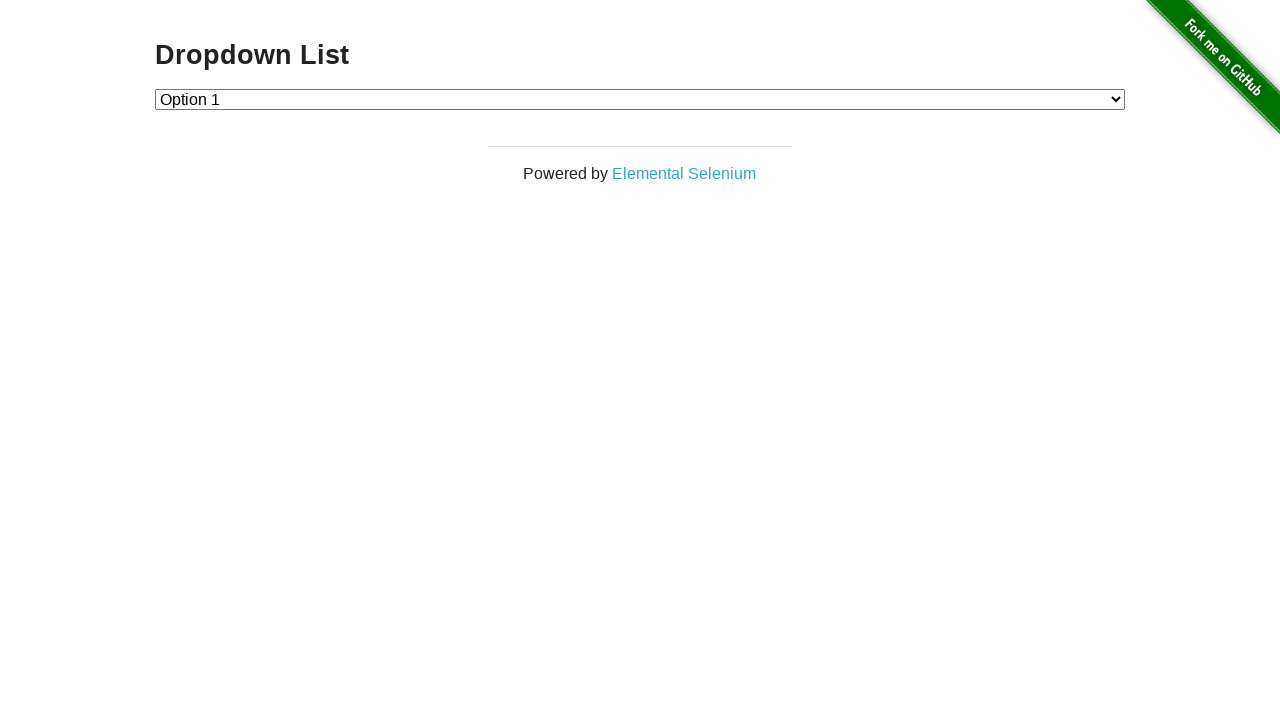